Tests alert handling functionality by entering a name, triggering an alert, and dismissing it

Starting URL: https://rahulshettyacademy.com/AutomationPractice/

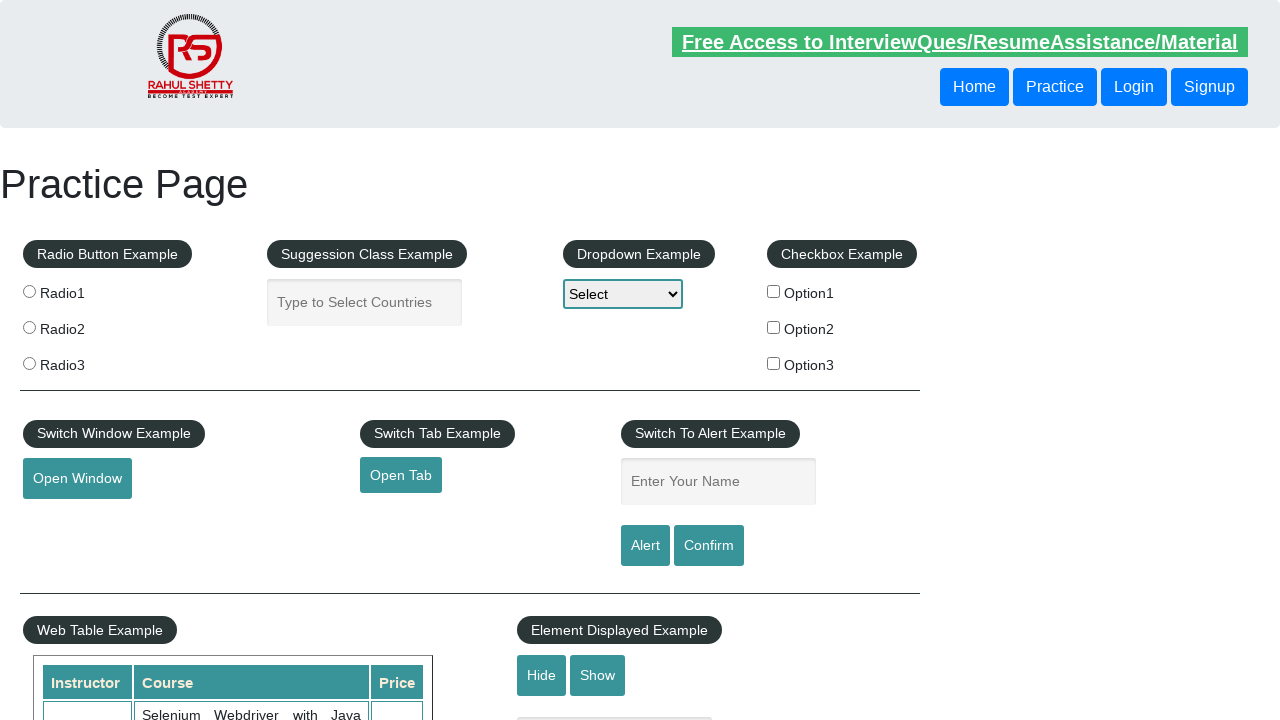

Filled name field with 'Ansh' on #name
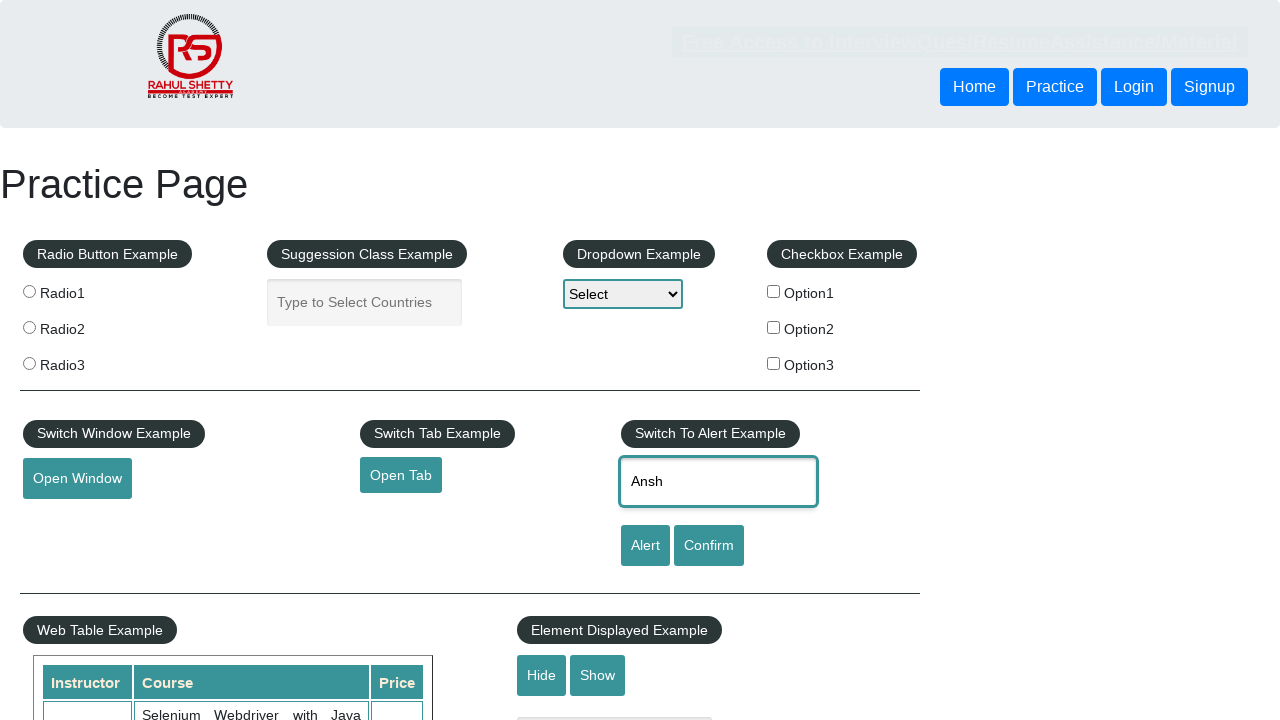

Clicked alert button to trigger alert at (645, 546) on #alertbtn
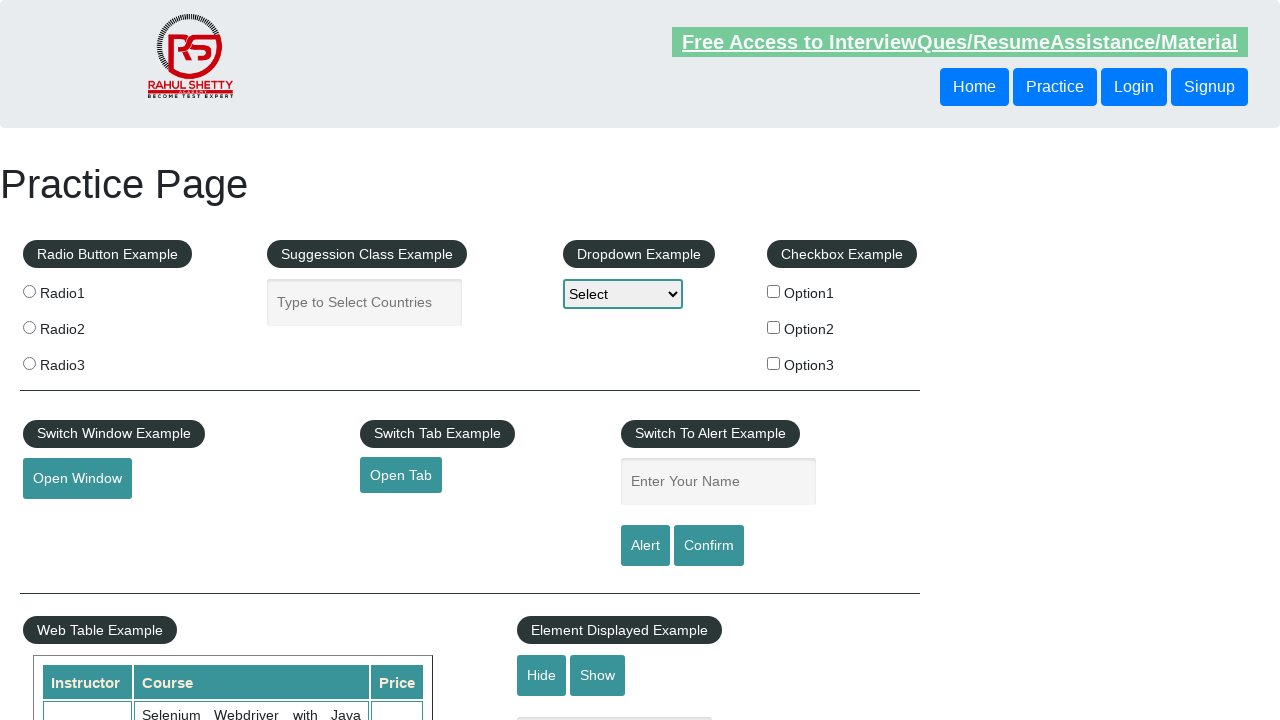

Dismissed alert dialog
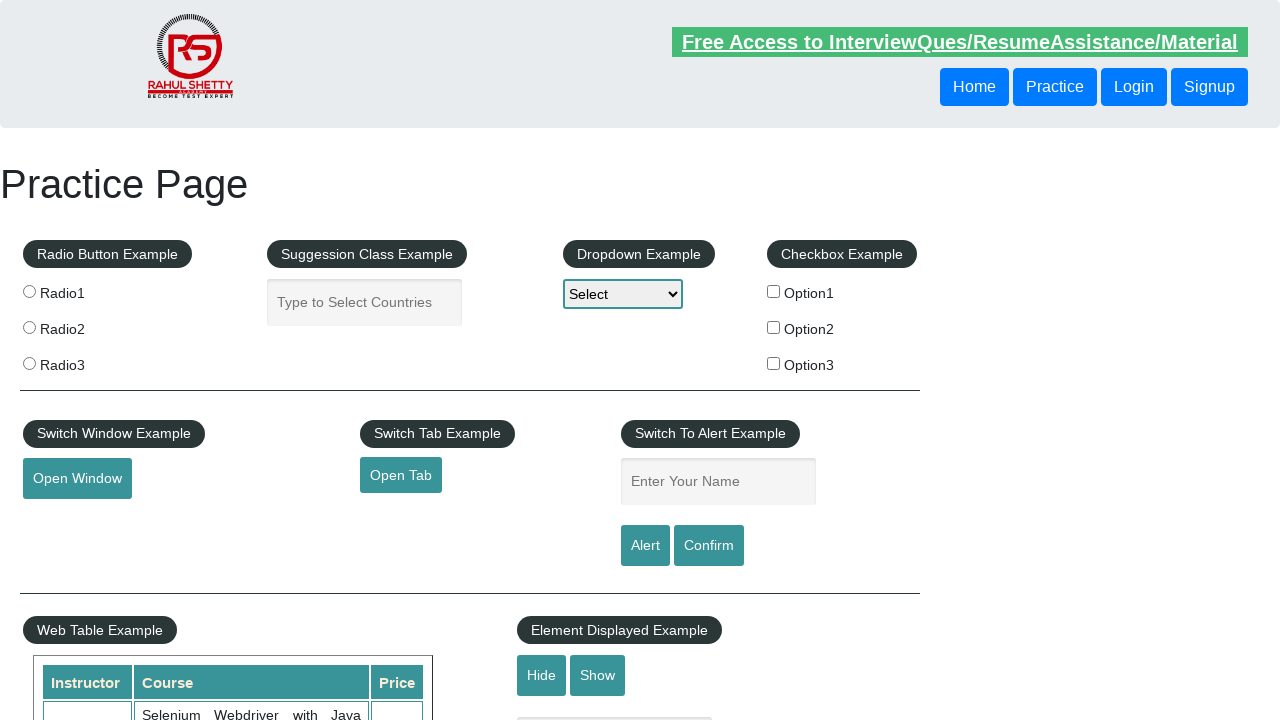

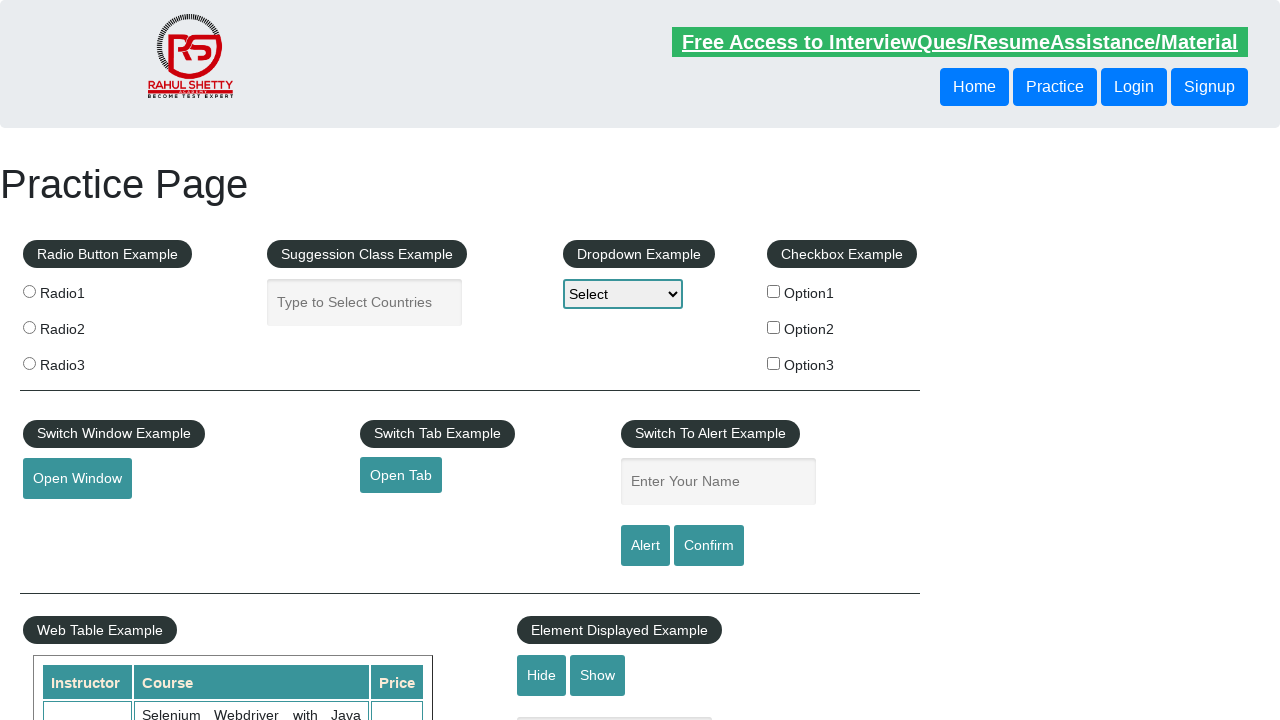